Tests drag and drop functionality by dragging an element to a target drop zone and verifying the success message

Starting URL: https://crossbrowsertesting.github.io/drag-and-drop.html

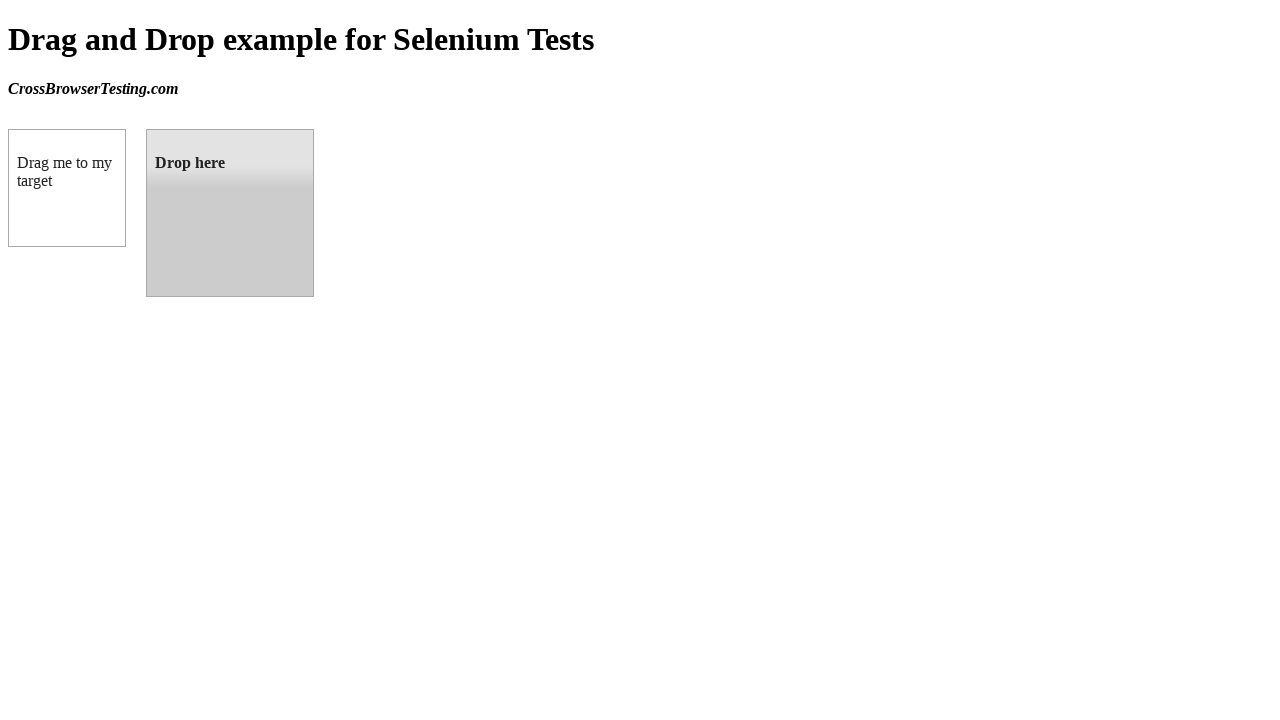

Navigated to drag and drop test page
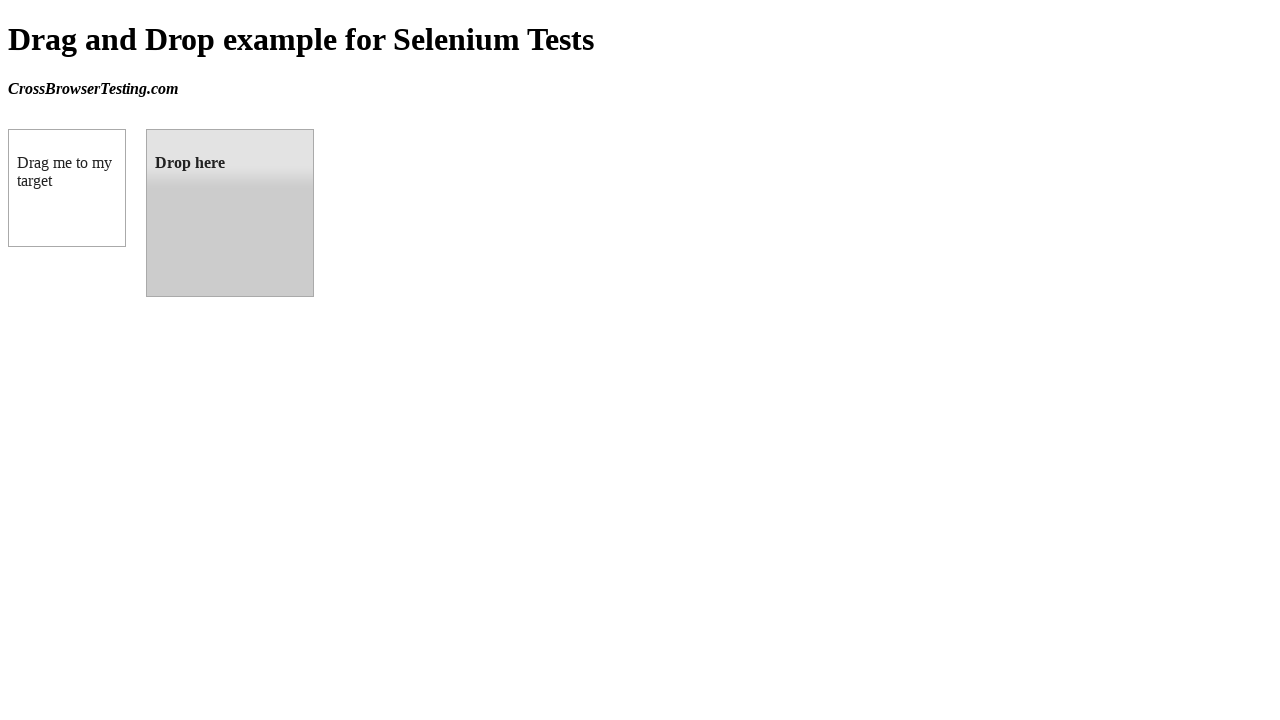

Located draggable element
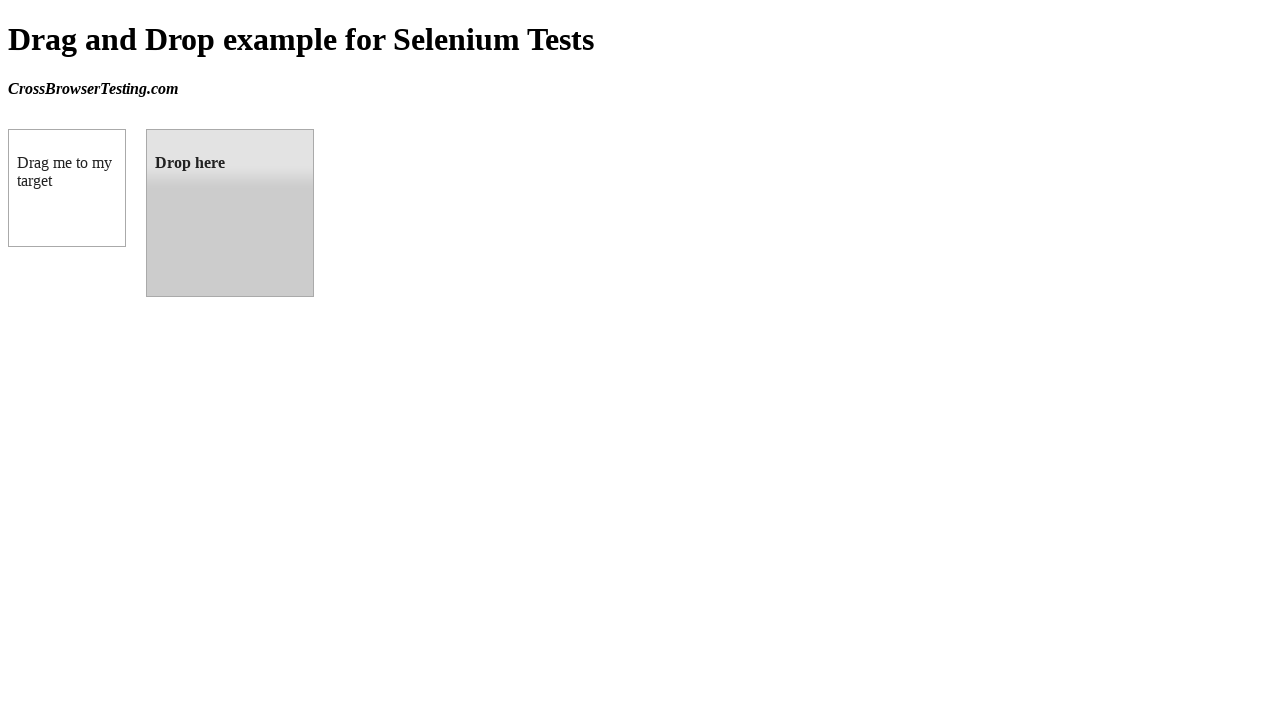

Located drop target zone
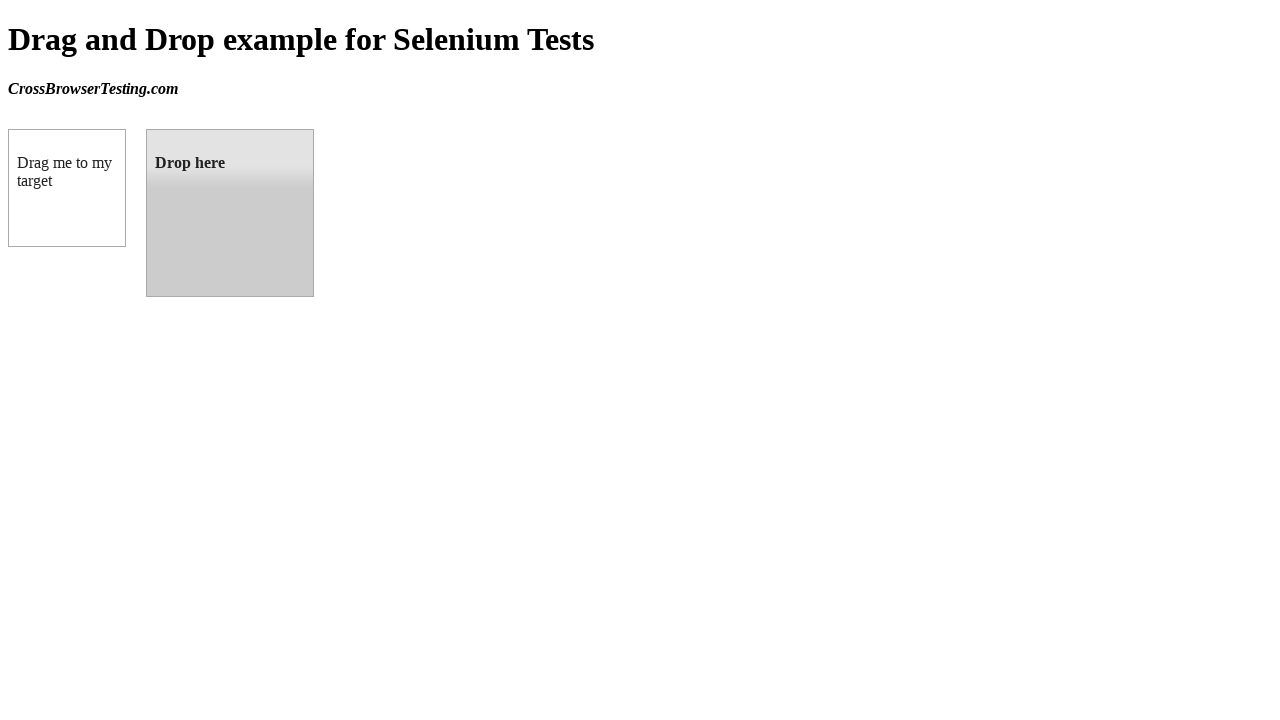

Dragged element to target drop zone at (230, 213)
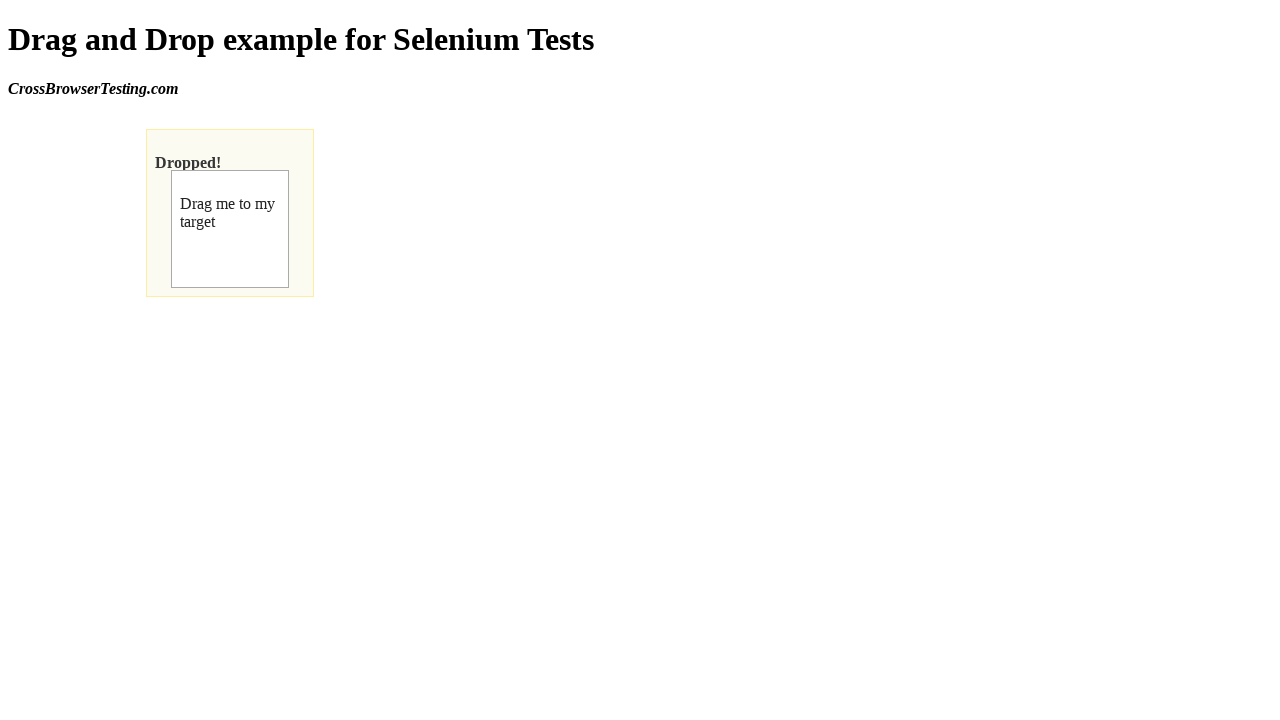

Verified success message 'Dropped!' appeared
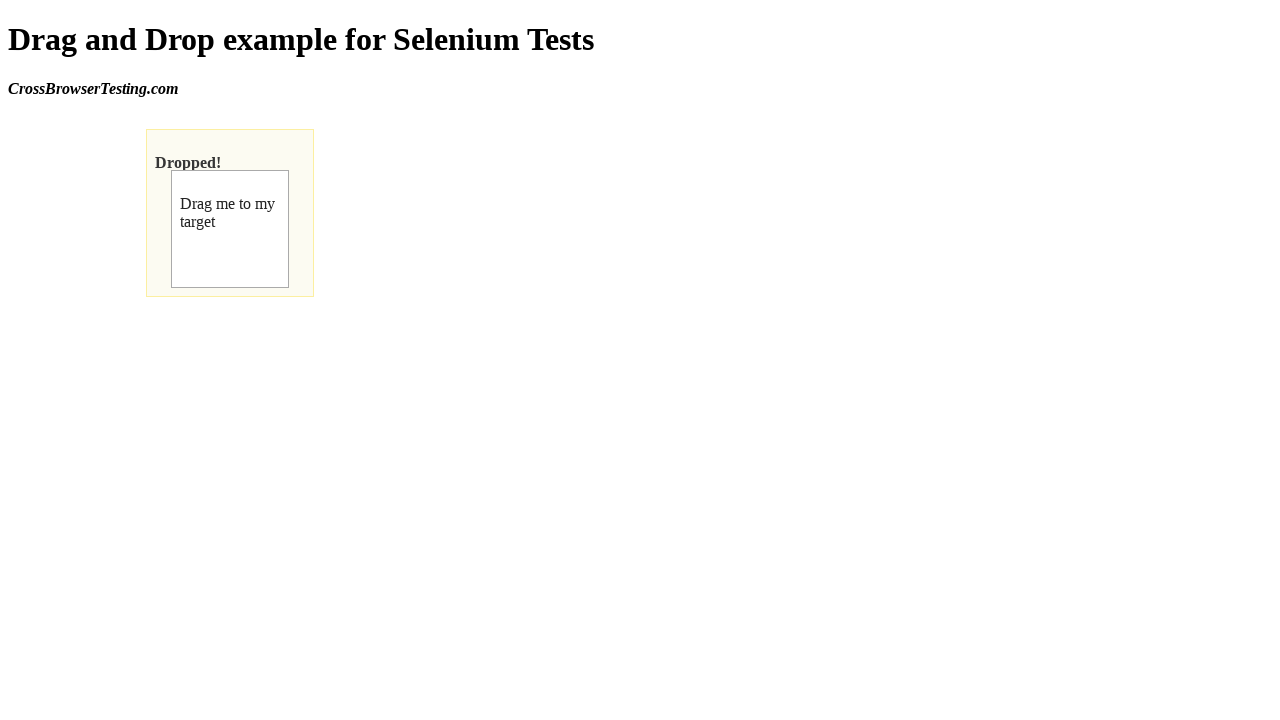

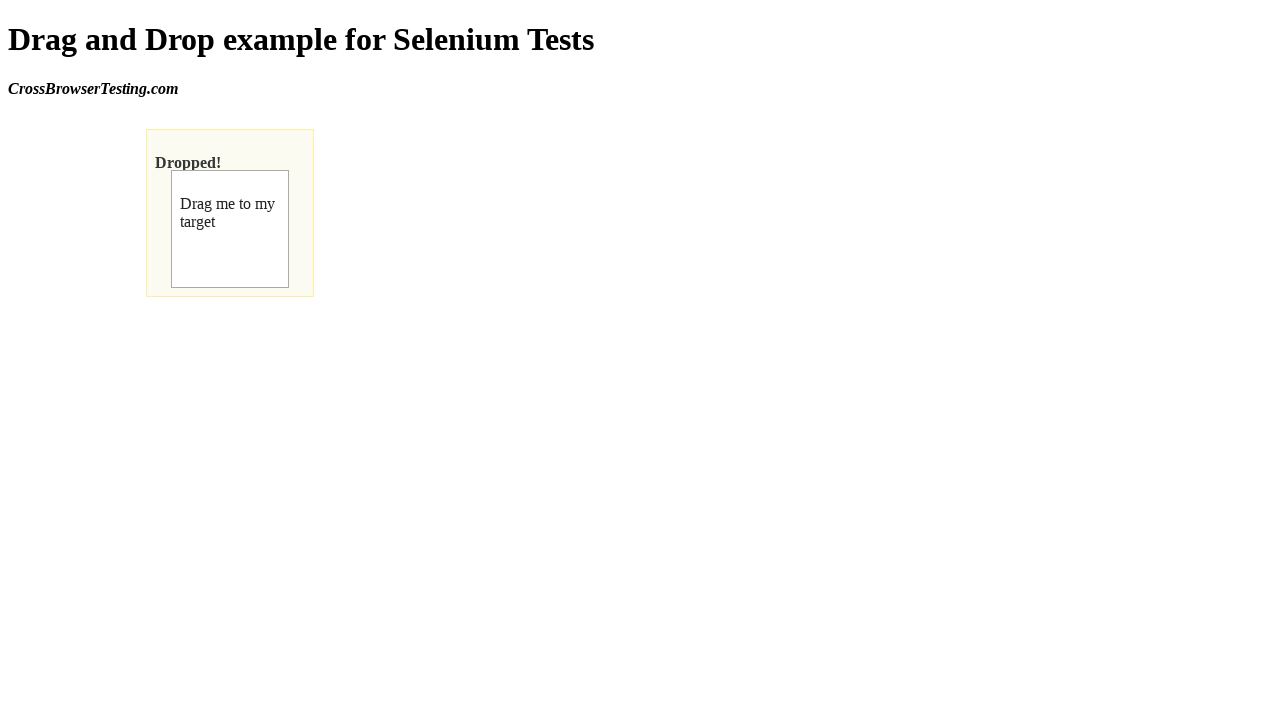